Tests Selenium Actions API interactions on jQuery UI site including clicking Selectable menu item, hovering over elements, navigating to Tooltip page, and performing keyboard chord actions with shift+tab combinations.

Starting URL: https://jqueryui.com/

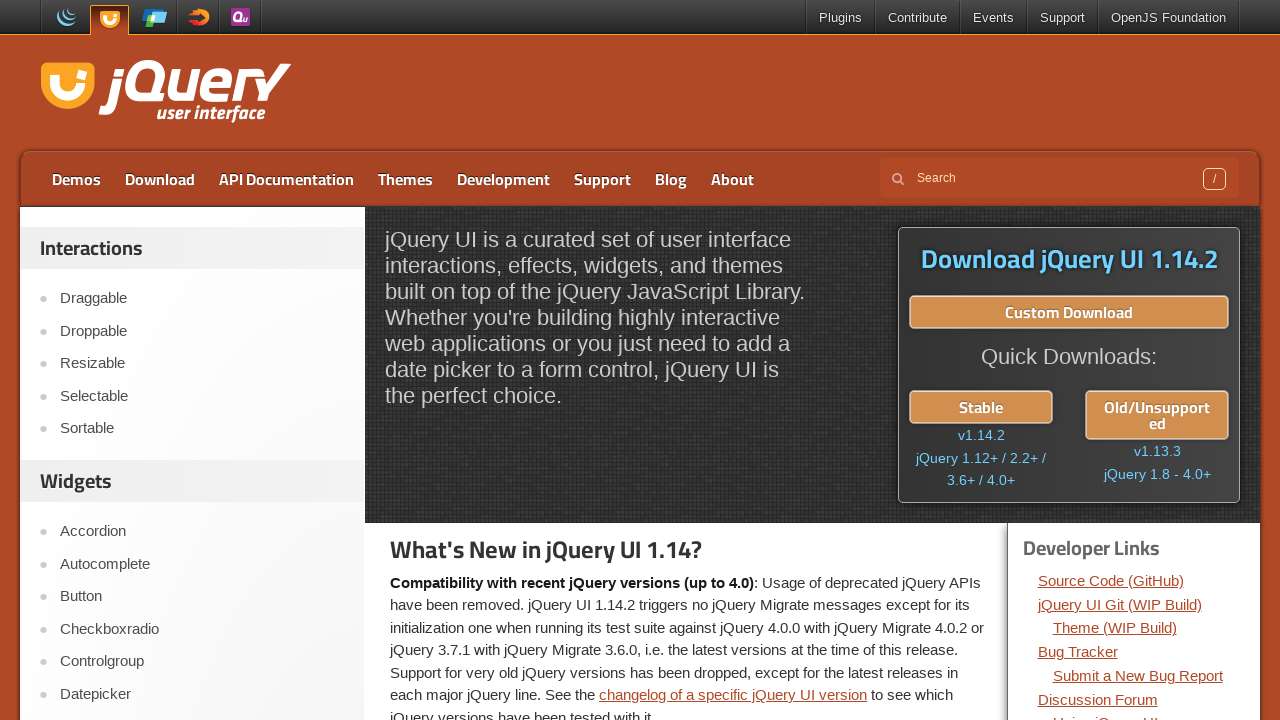

Clicked on Selectable menu item at (202, 396) on xpath=//li/a[.='Selectable']
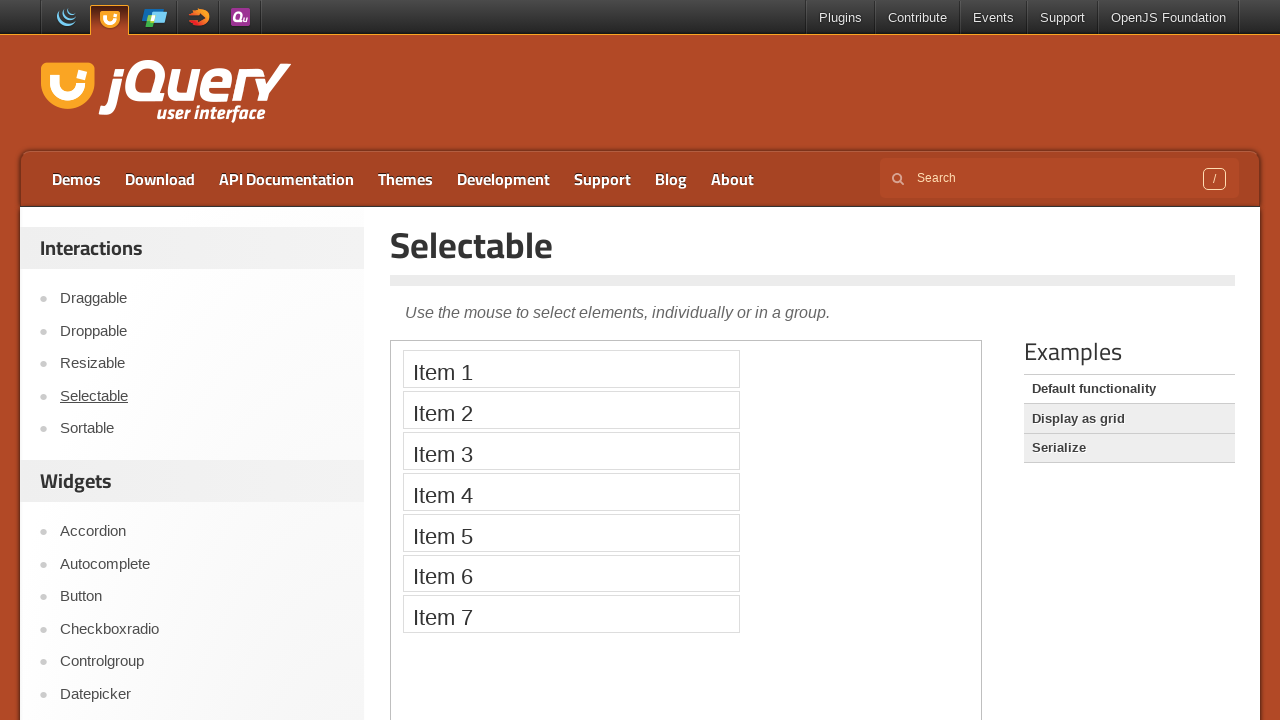

Hovered over first selectable item in iframe at (571, 369) on iframe >> nth=0 >> internal:control=enter-frame >> xpath=//ol[@id='selectable']/
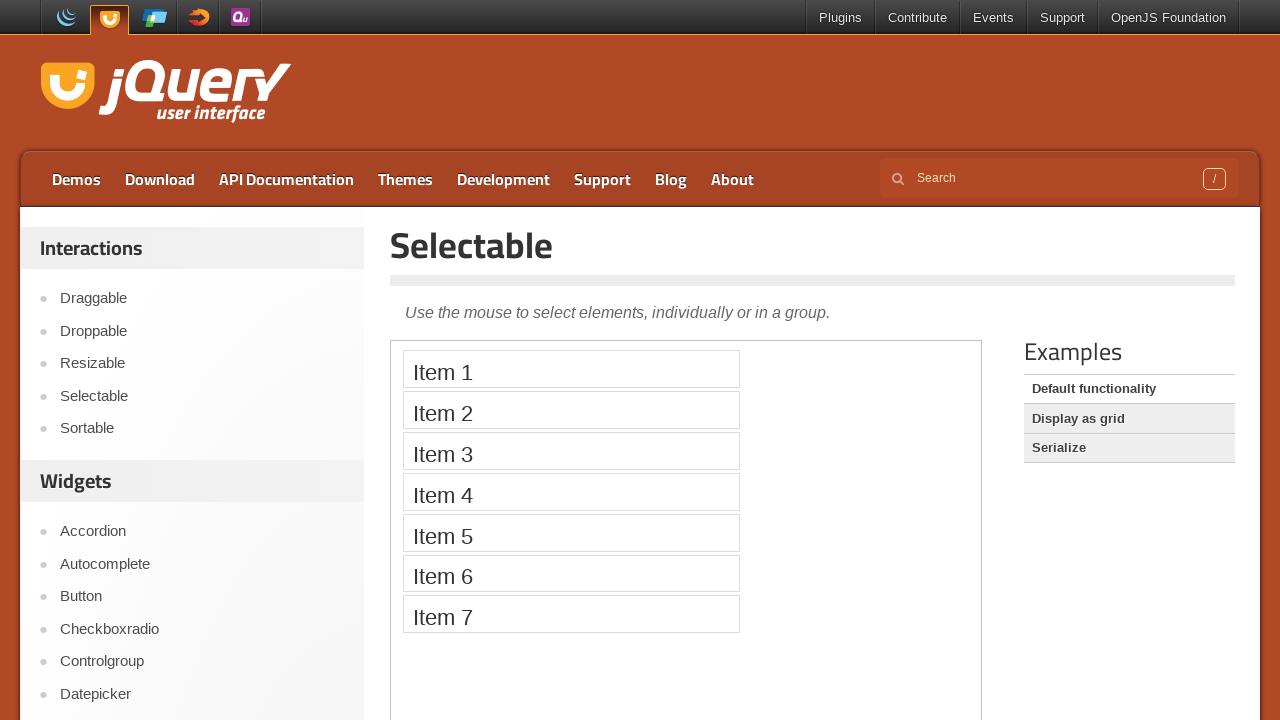

Clicked on Tooltip menu item at (202, 360) on xpath=//li/a[.='Tooltip']
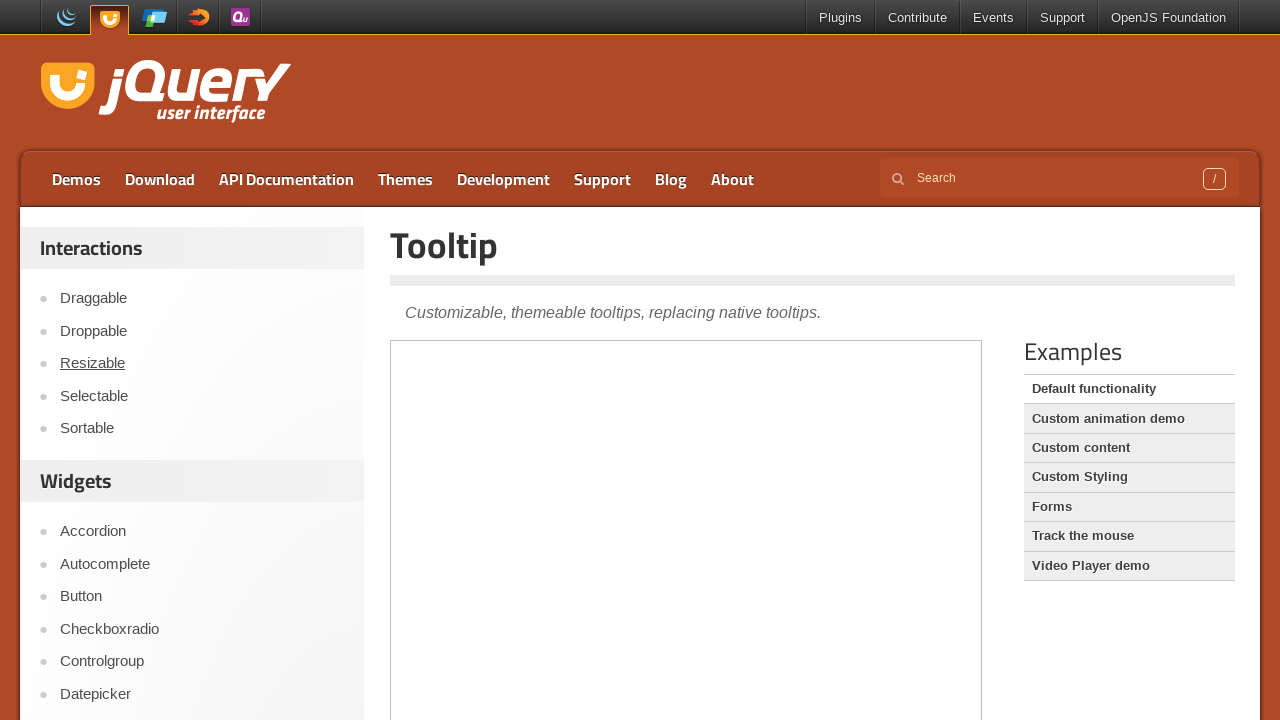

Hovered over Tooltips link in iframe at (428, 366) on iframe >> nth=0 >> internal:control=enter-frame >> xpath=//p/a[.='Tooltips']
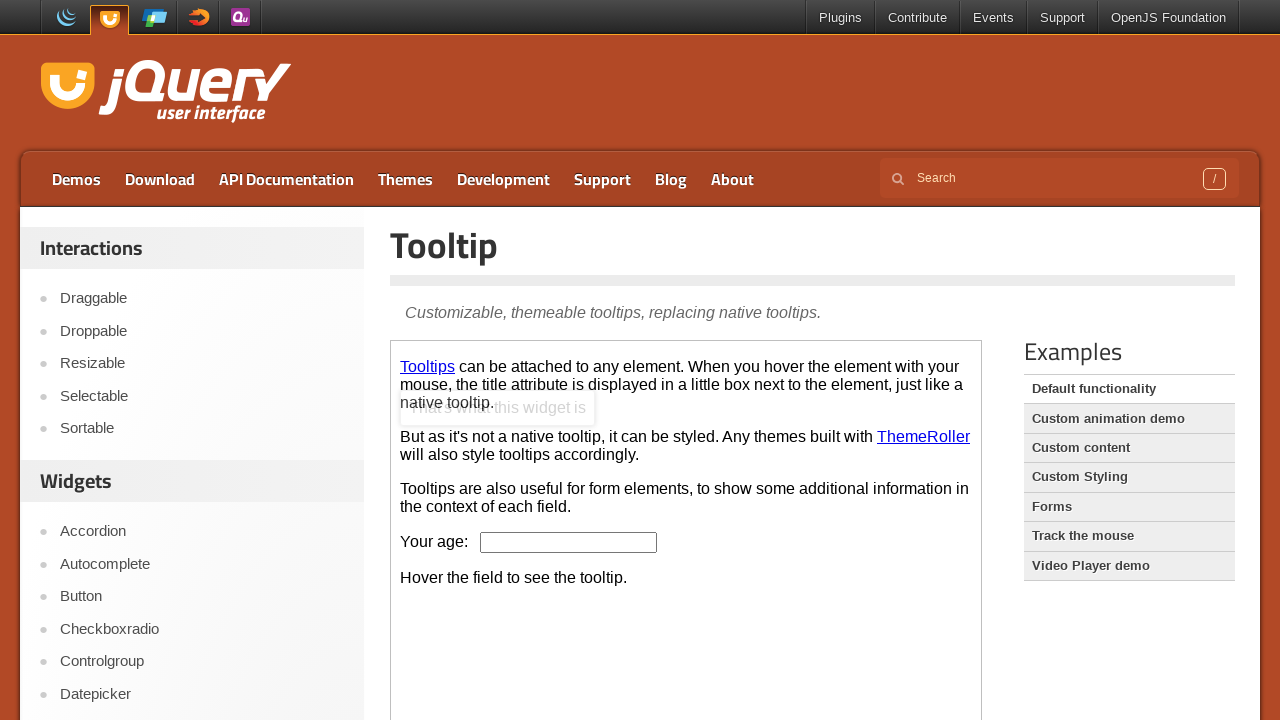

Clicked on Tooltips link at (428, 366) on iframe >> nth=0 >> internal:control=enter-frame >> xpath=//p/a[.='Tooltips']
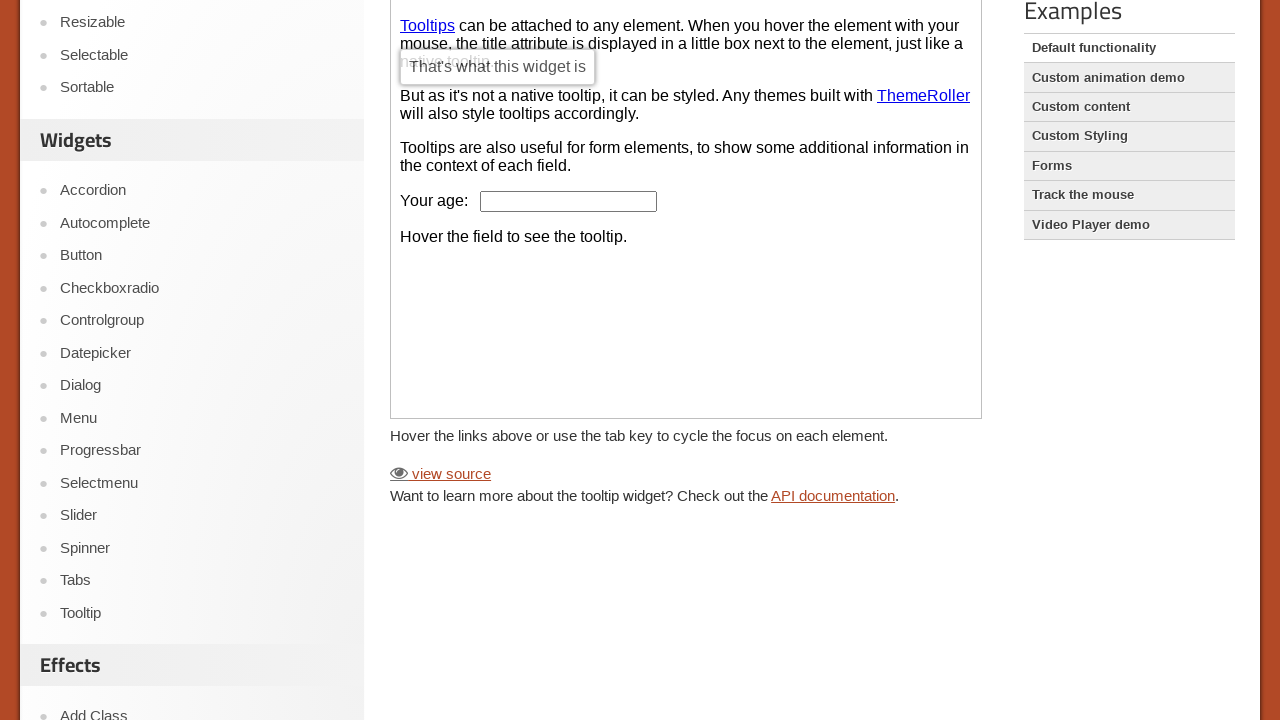

Pressed Tab key
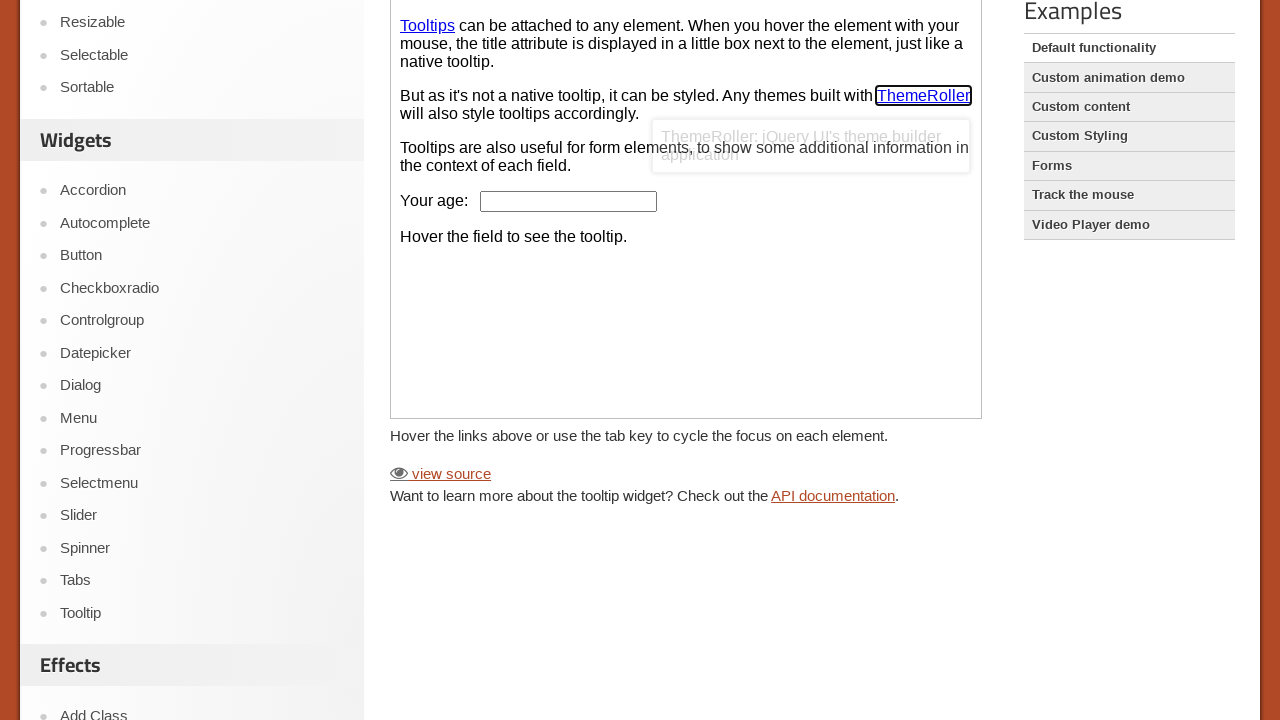

Pressed Tab key again
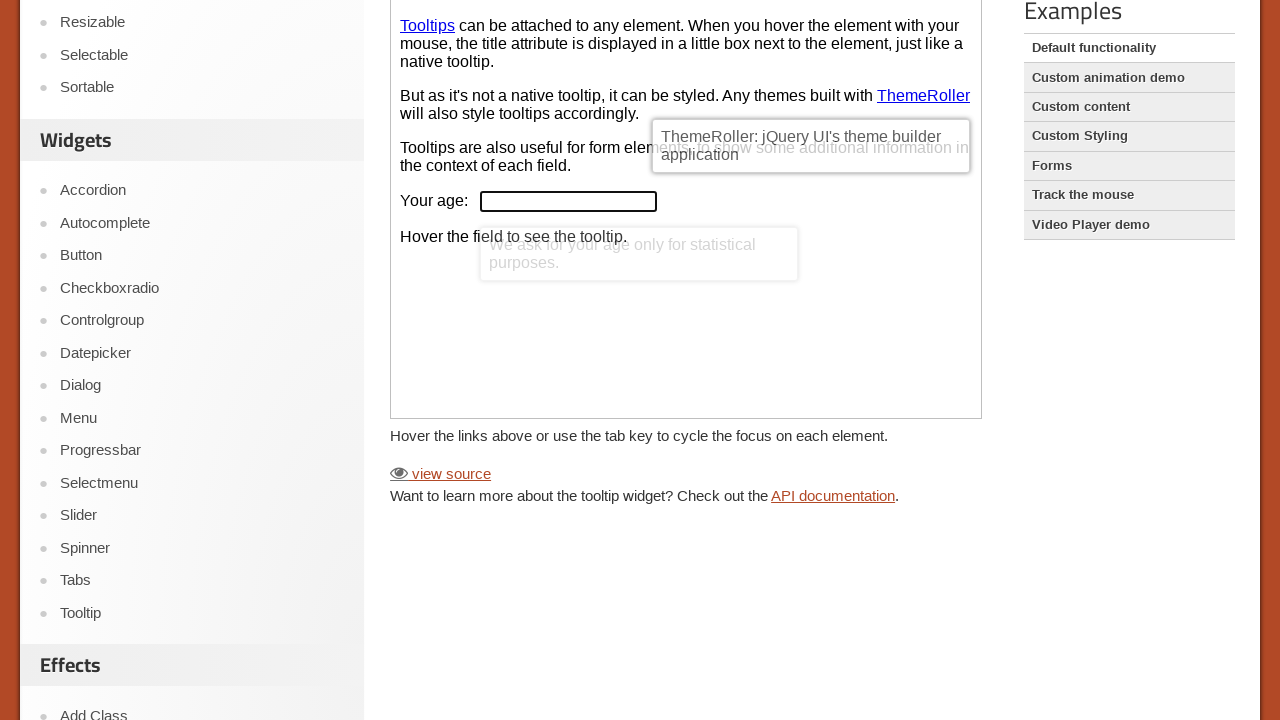

Pressed Shift key down
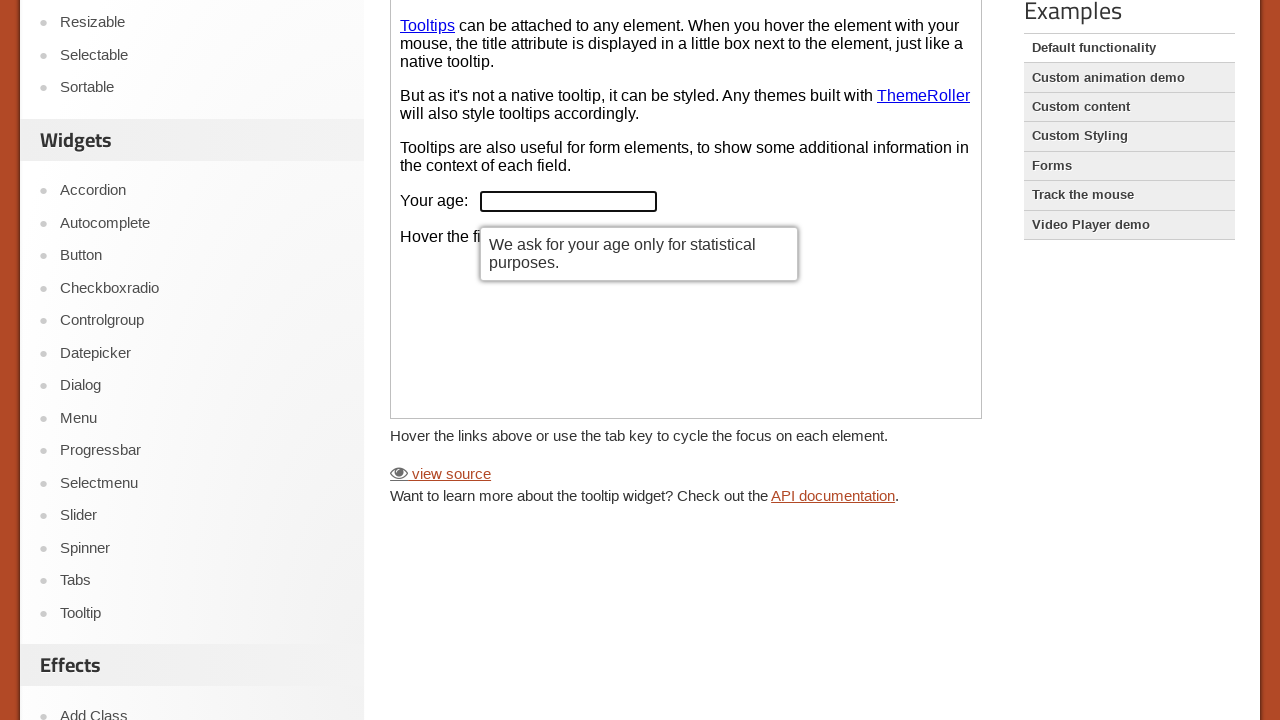

Typed 'agb' with Shift held
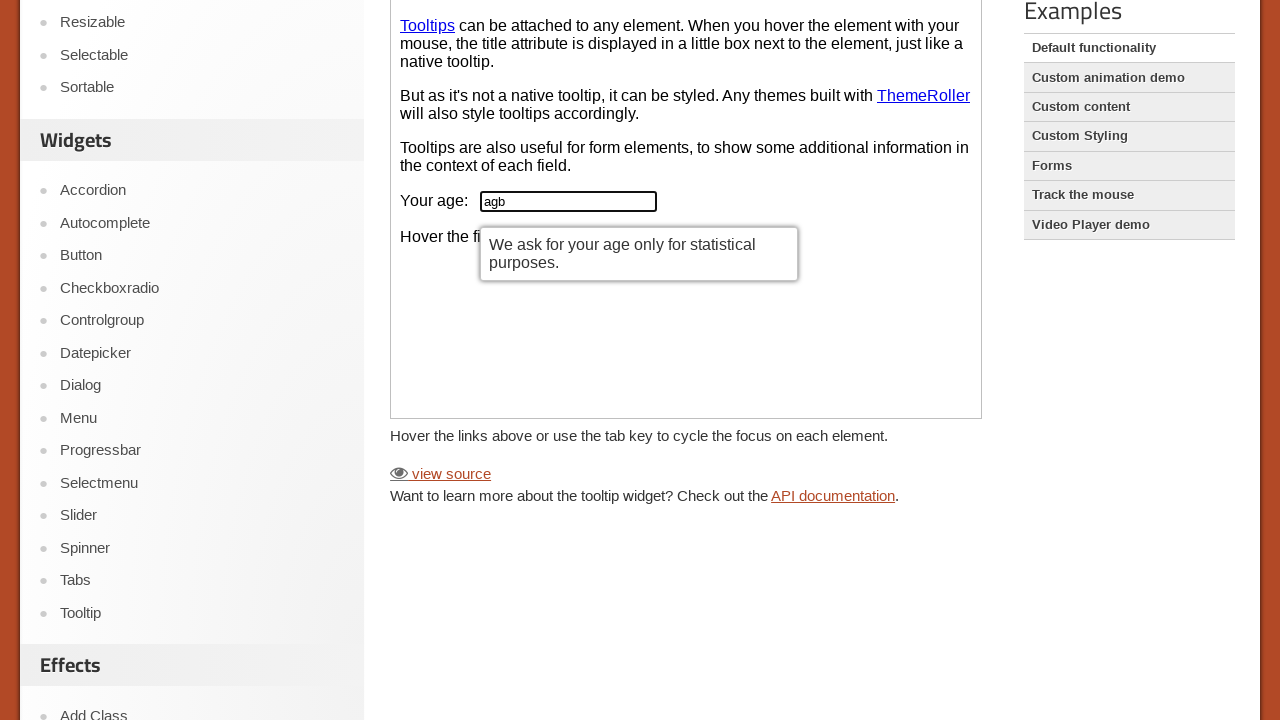

Released Shift key
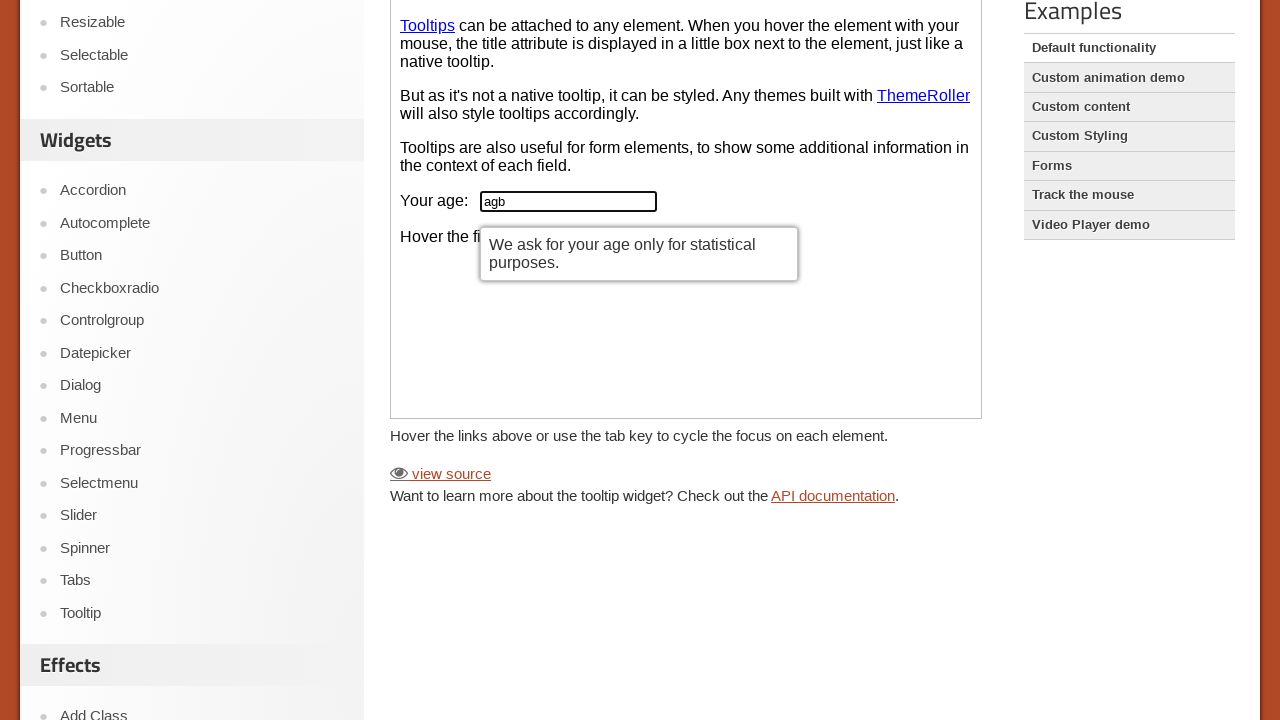

Retrieved tooltip text: We ask for your age only for statistical purposes.
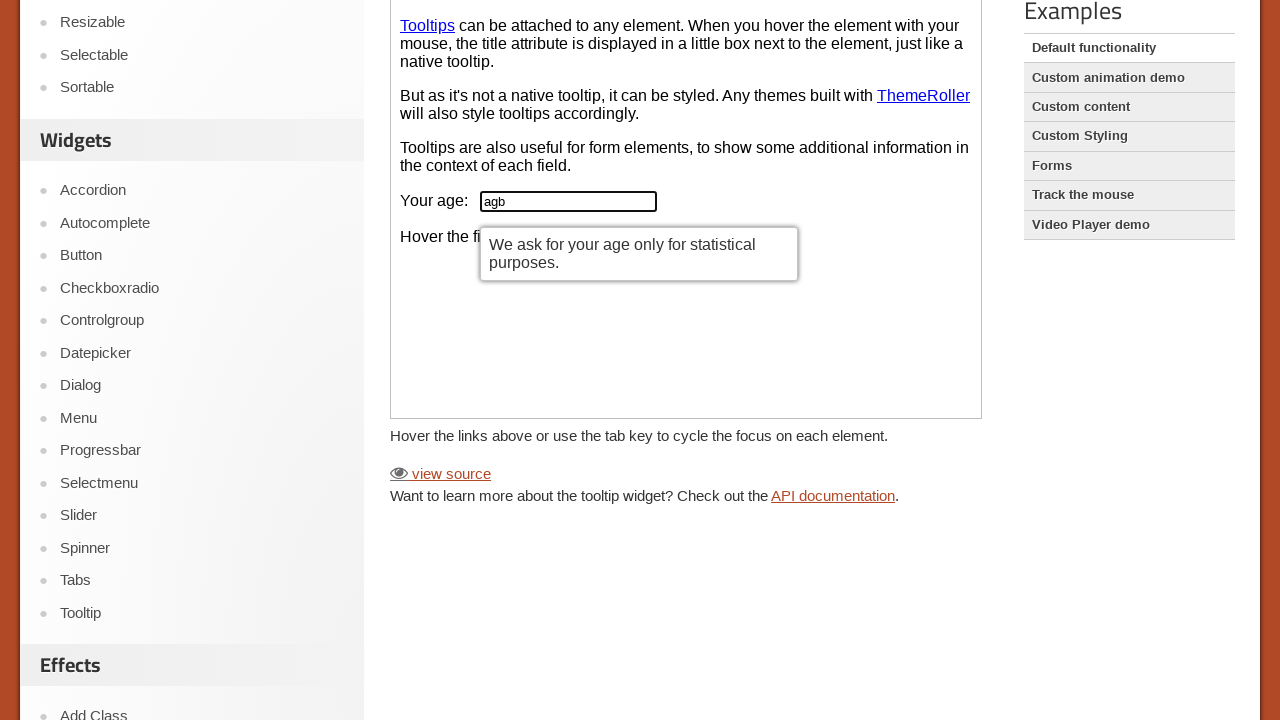

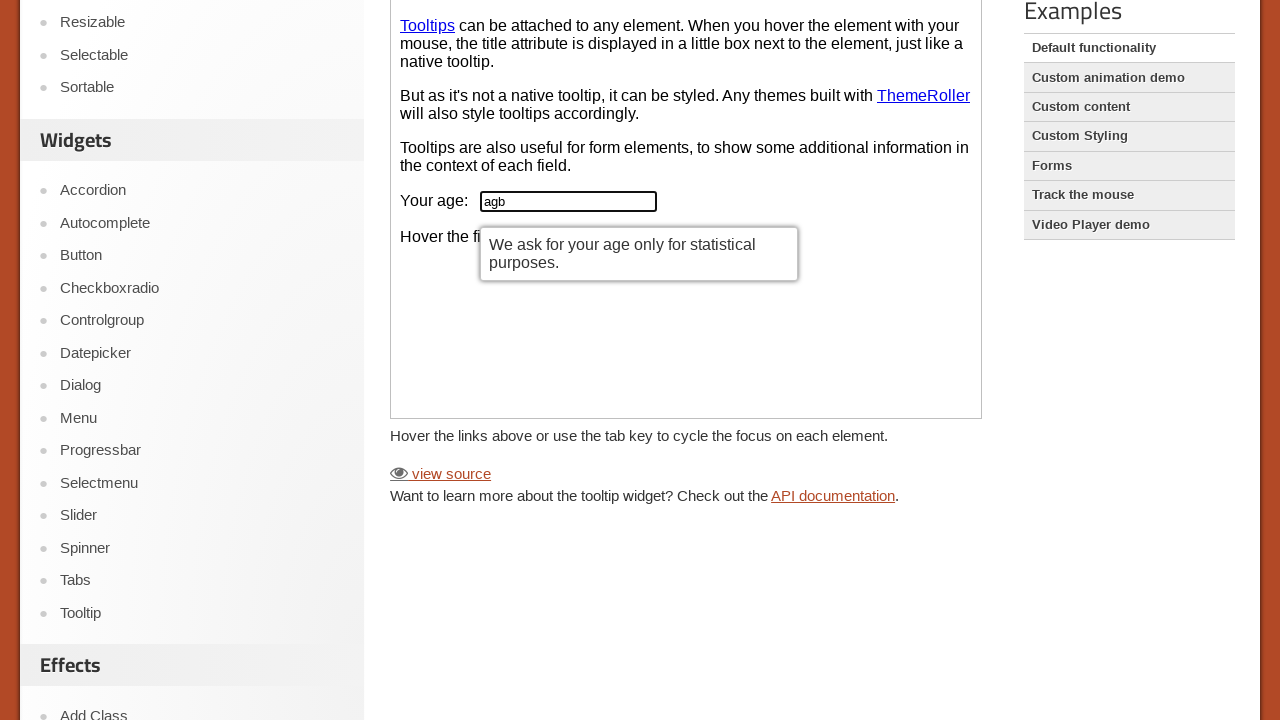